Tests various hyperlink functionalities including navigation, getting link attributes, checking for broken links, and counting total links on the page

Starting URL: https://www.leafground.com/link.xhtml

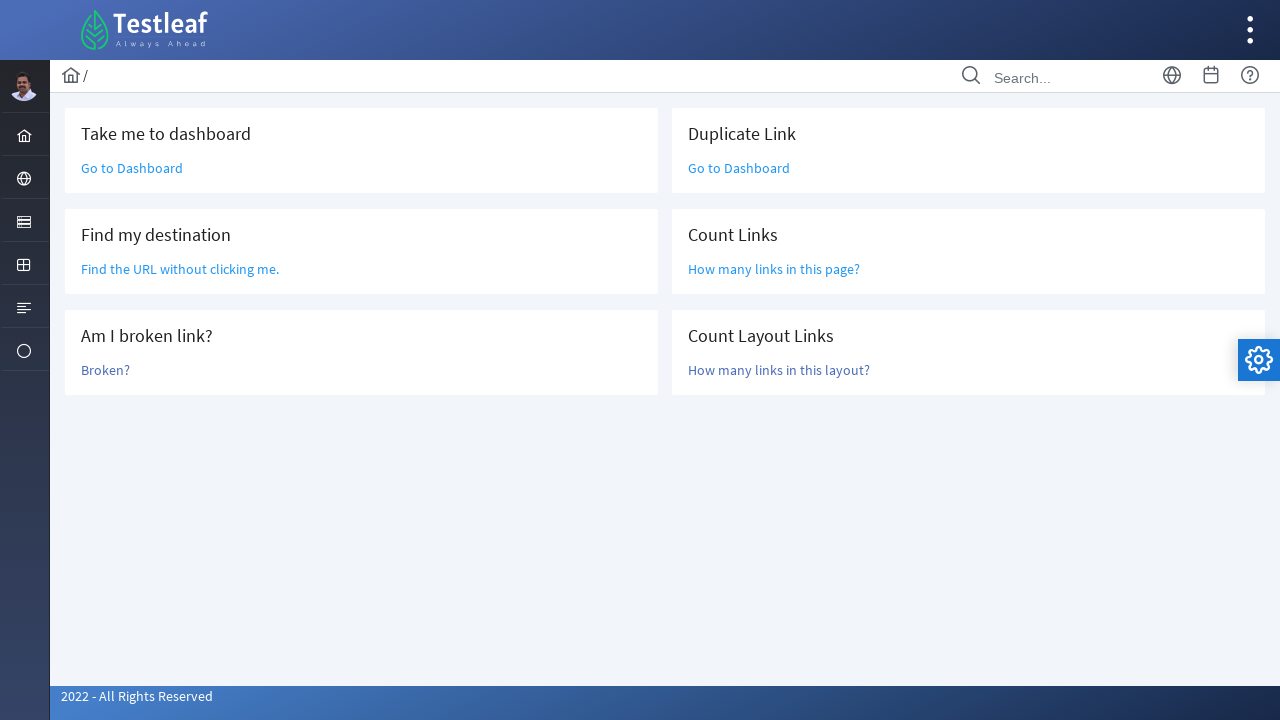

Clicked on Dashboard link at (132, 168) on text=Go to Dashboard
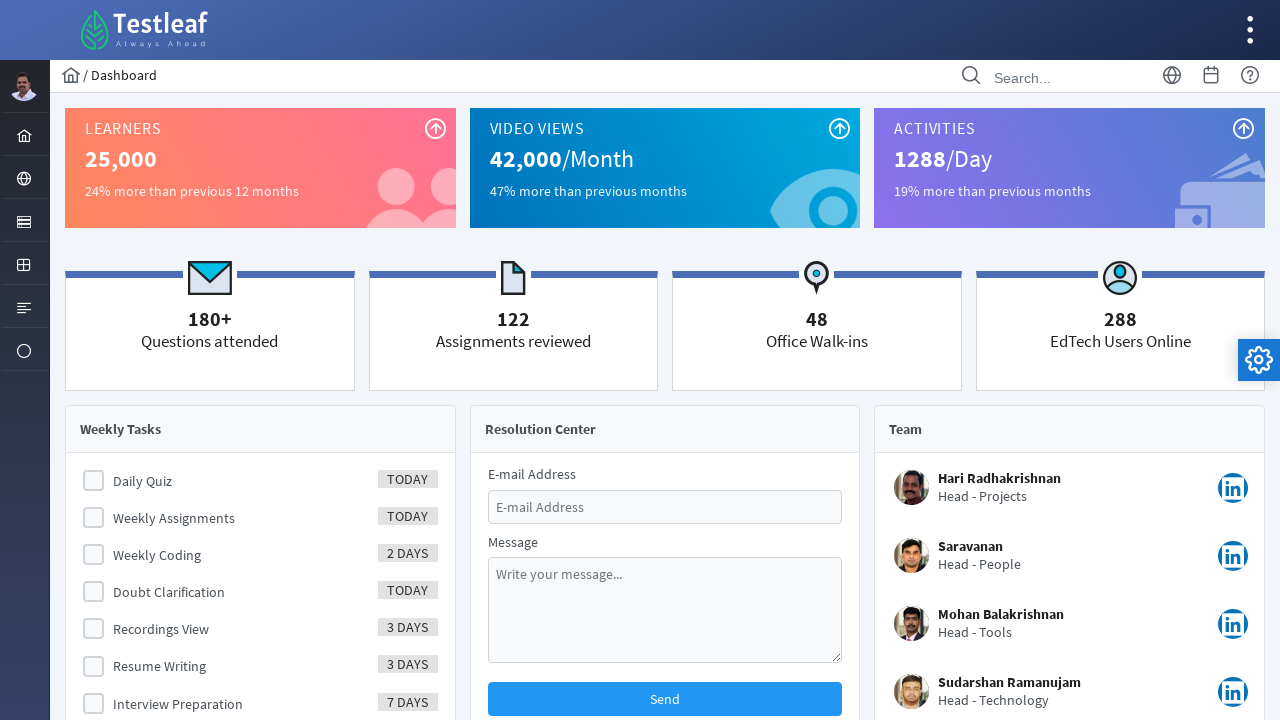

Navigated back to the links page
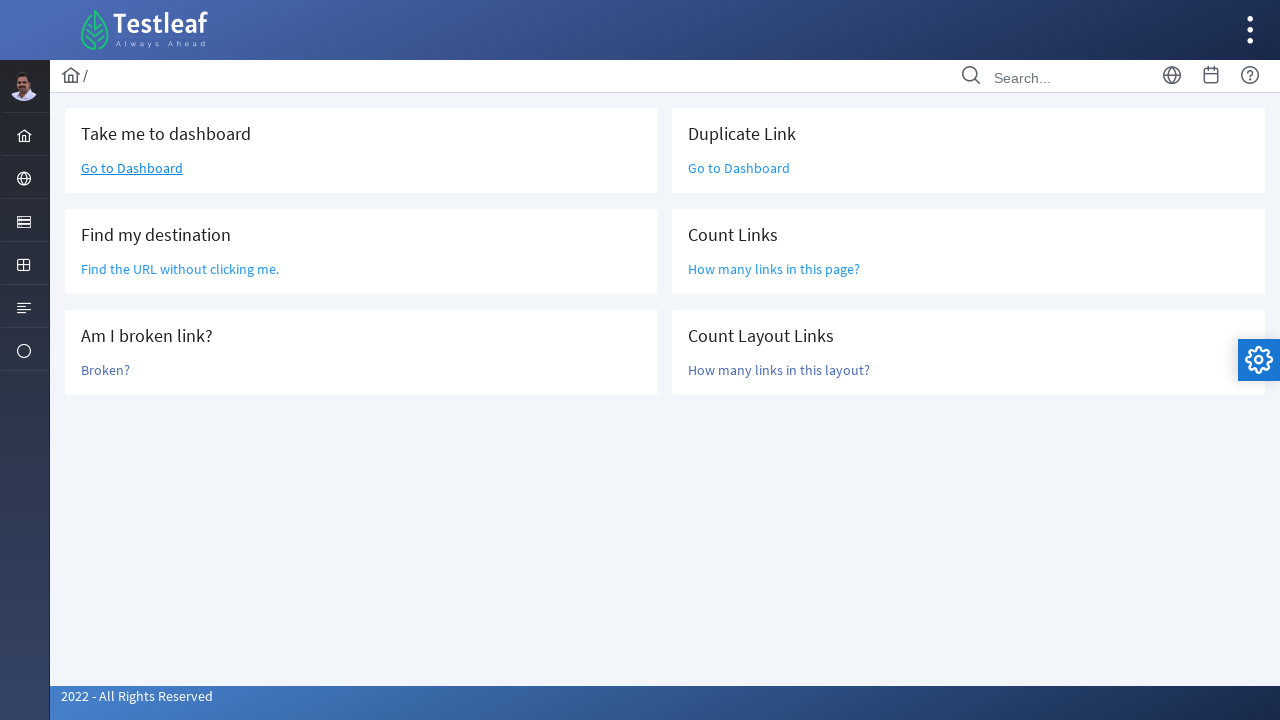

Located the link 'Find the URL without clicking me.'
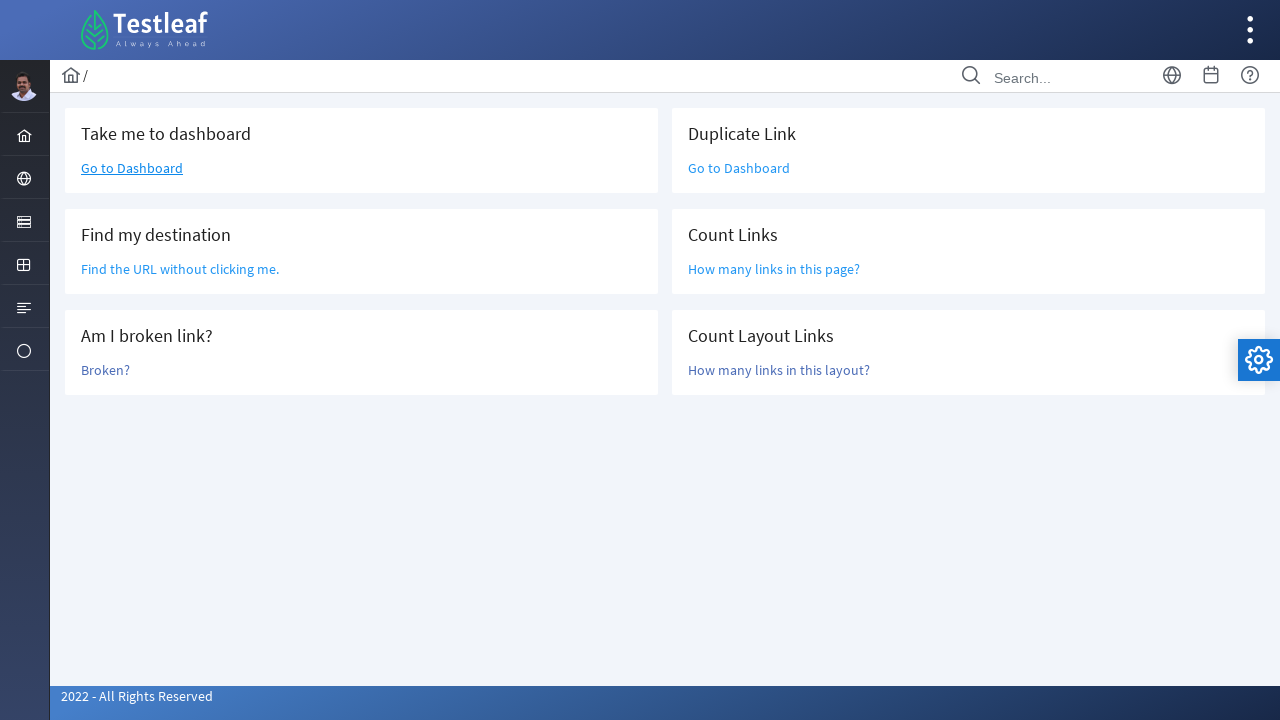

Retrieved href attribute value: /grid.xhtml
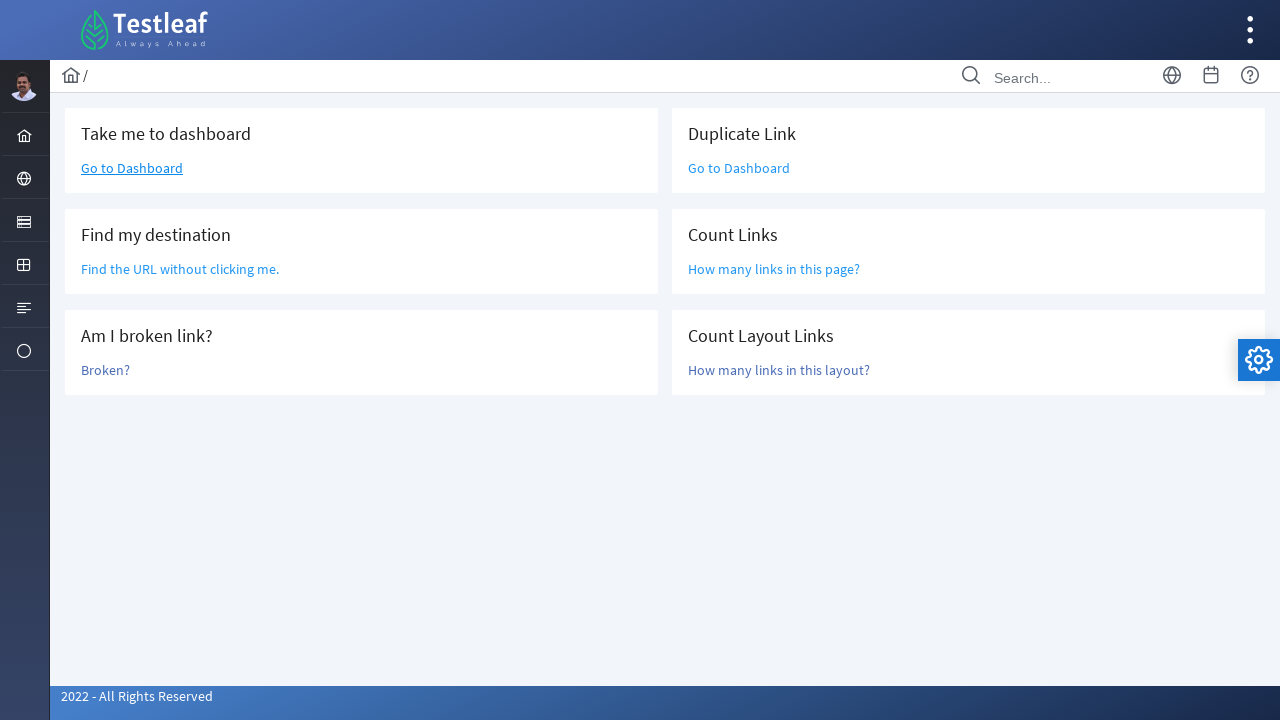

Clicked on the broken link at (106, 370) on text=Broken?
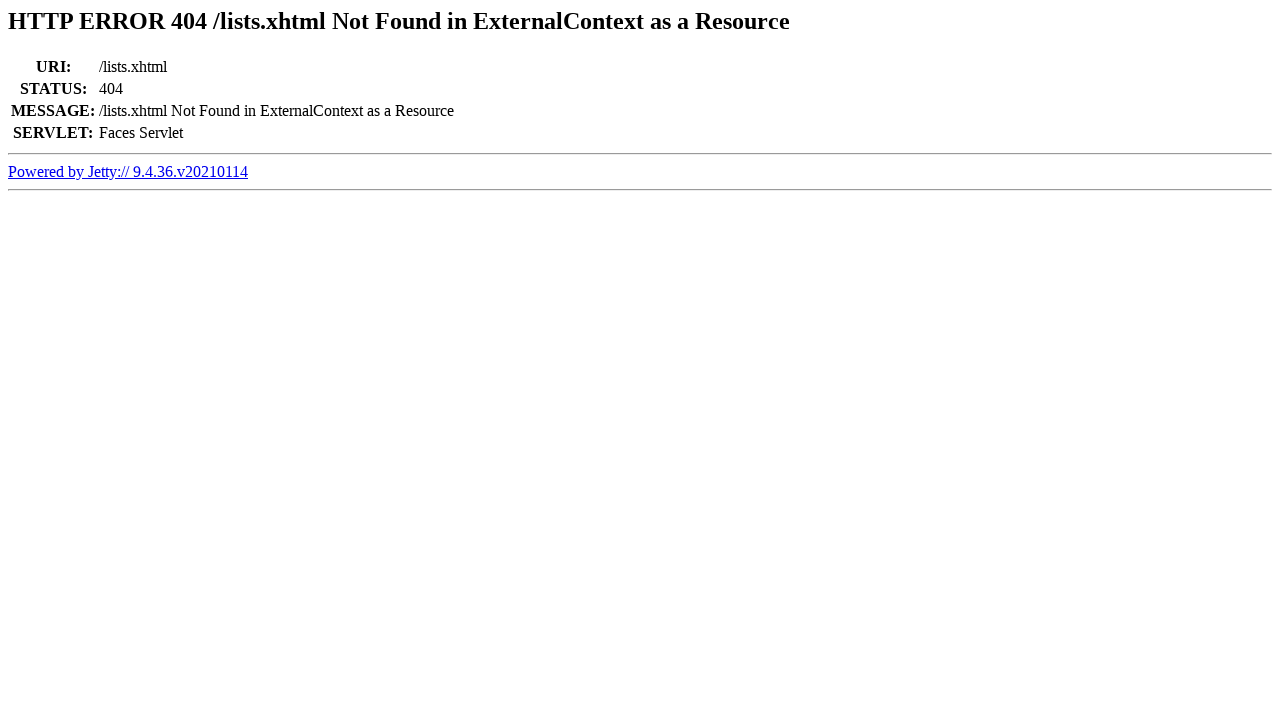

Retrieved page title: Error 404 /lists.xhtml Not Found in ExternalContext as a Resource
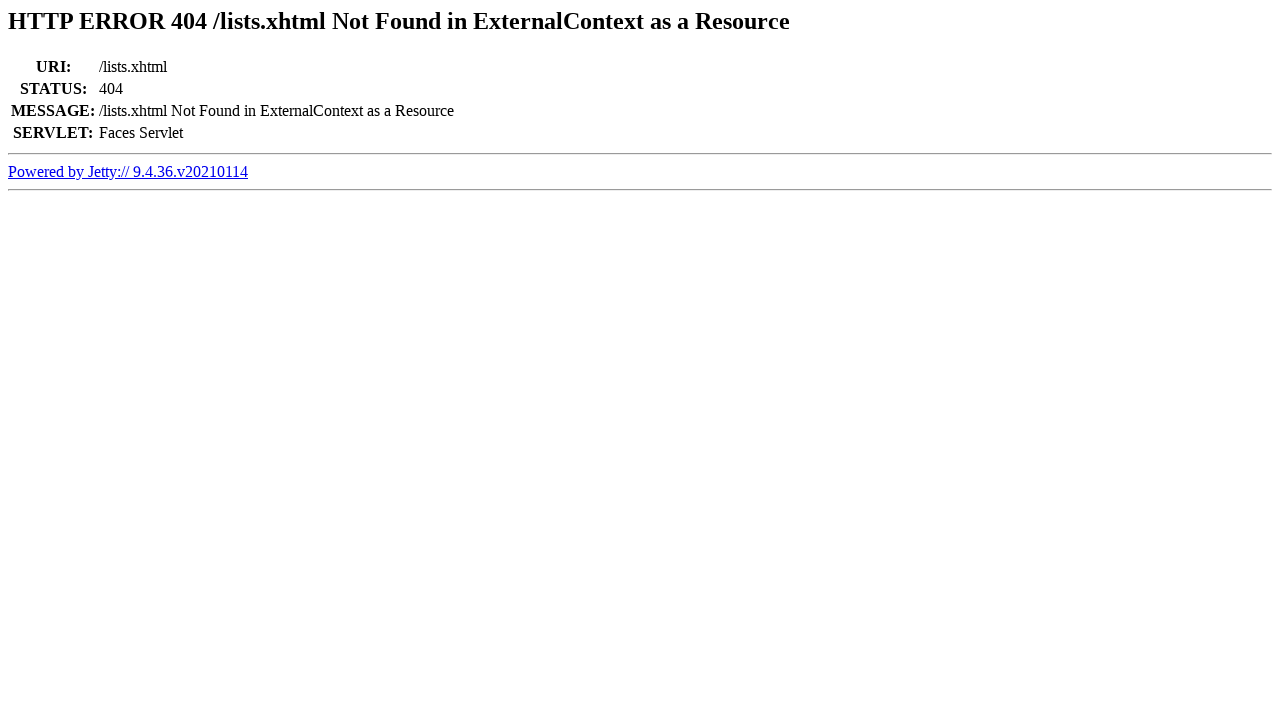

Verified broken link leads to 404 error page with title: Error 404 /lists.xhtml Not Found in ExternalContext as a Resource
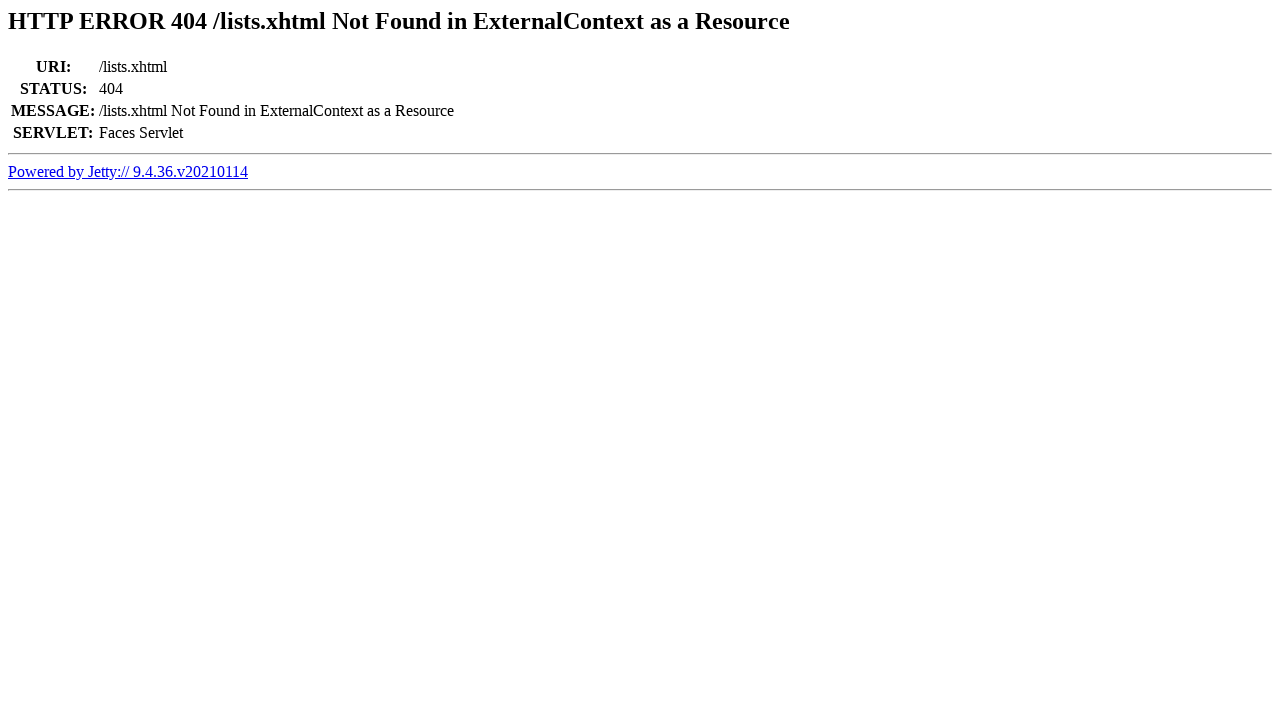

Navigated back to the links page
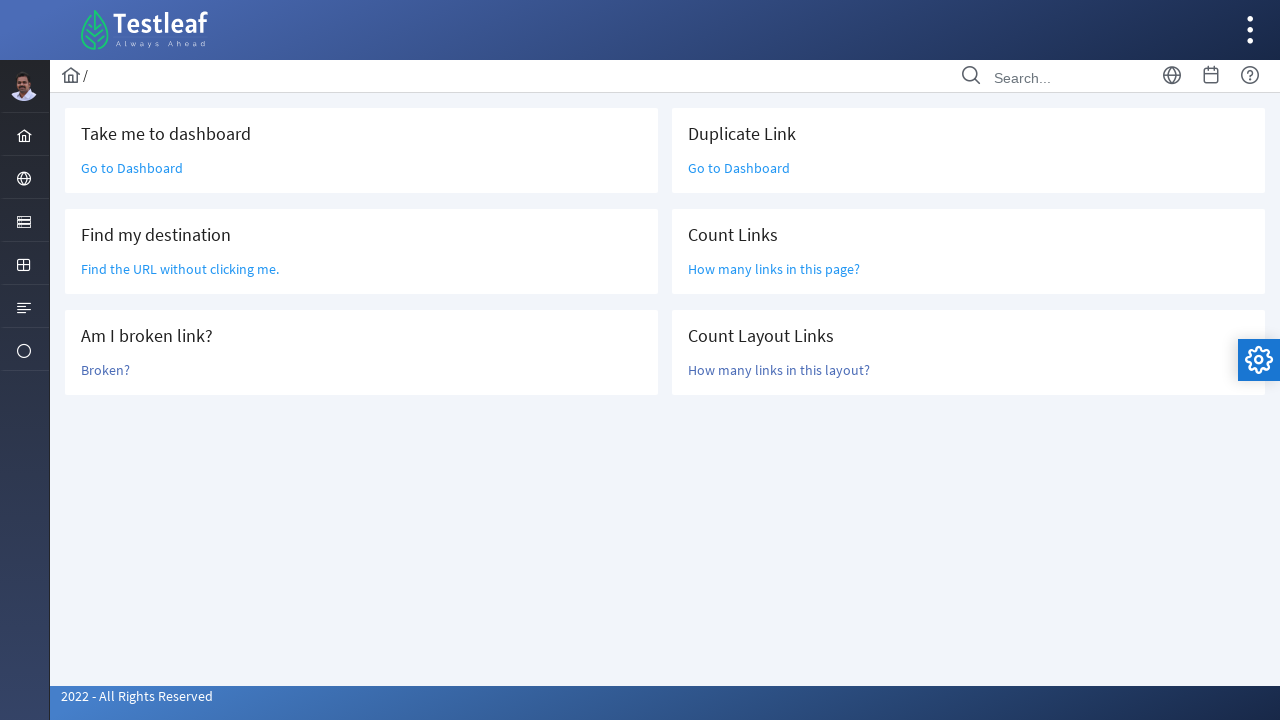

Counted total links on the page: 47
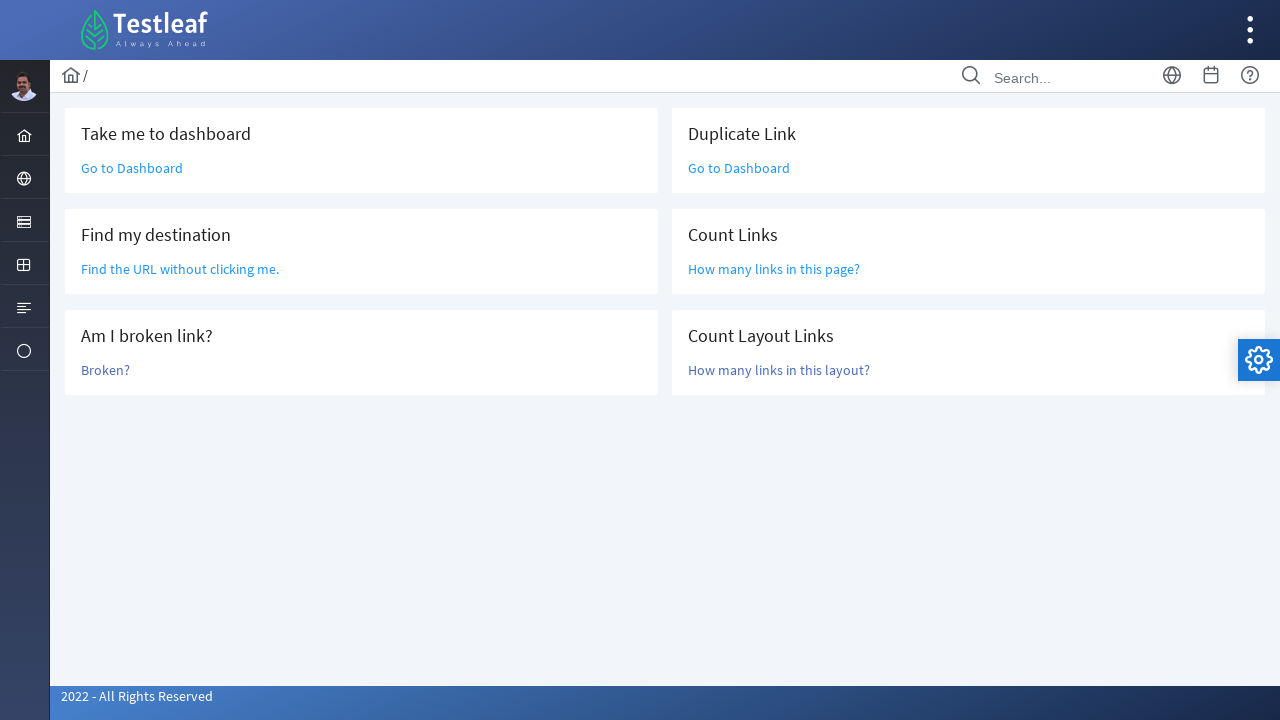

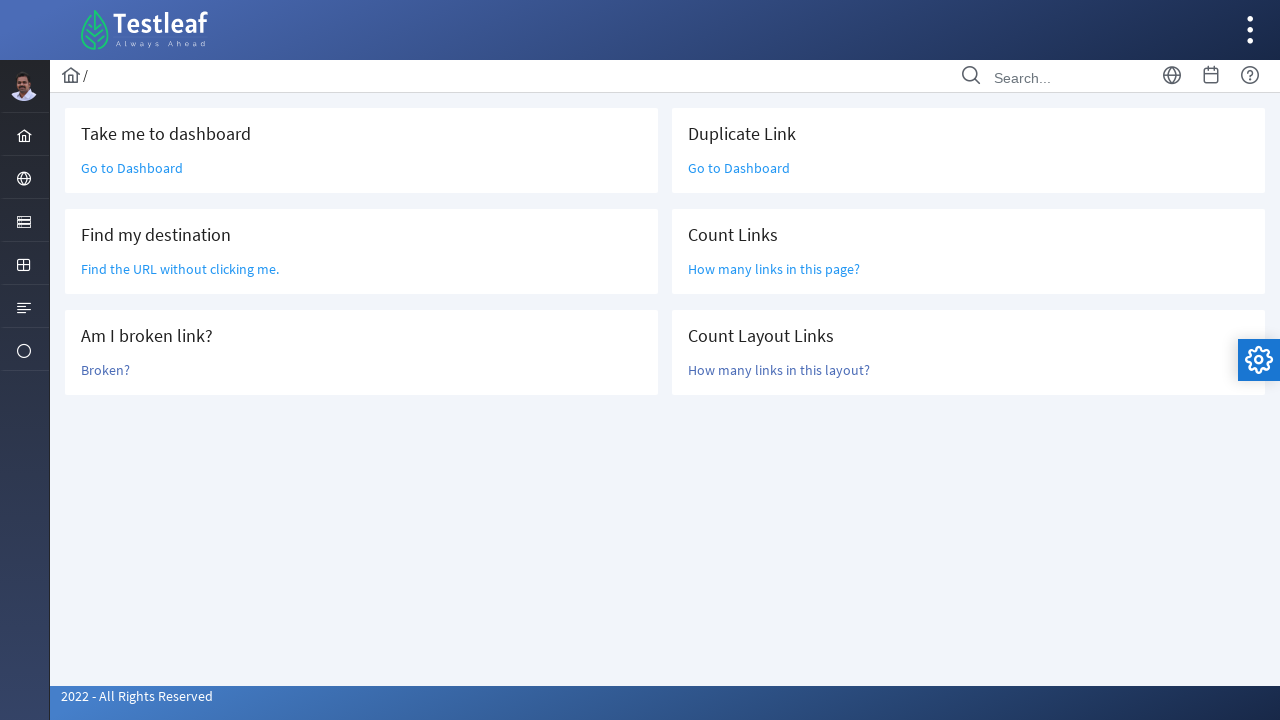